Tests the sortable functionality on demoqa.com by navigating to the Interactions > Sortable section and performing drag-and-drop operations on list items to reorder them.

Starting URL: https://demoqa.com

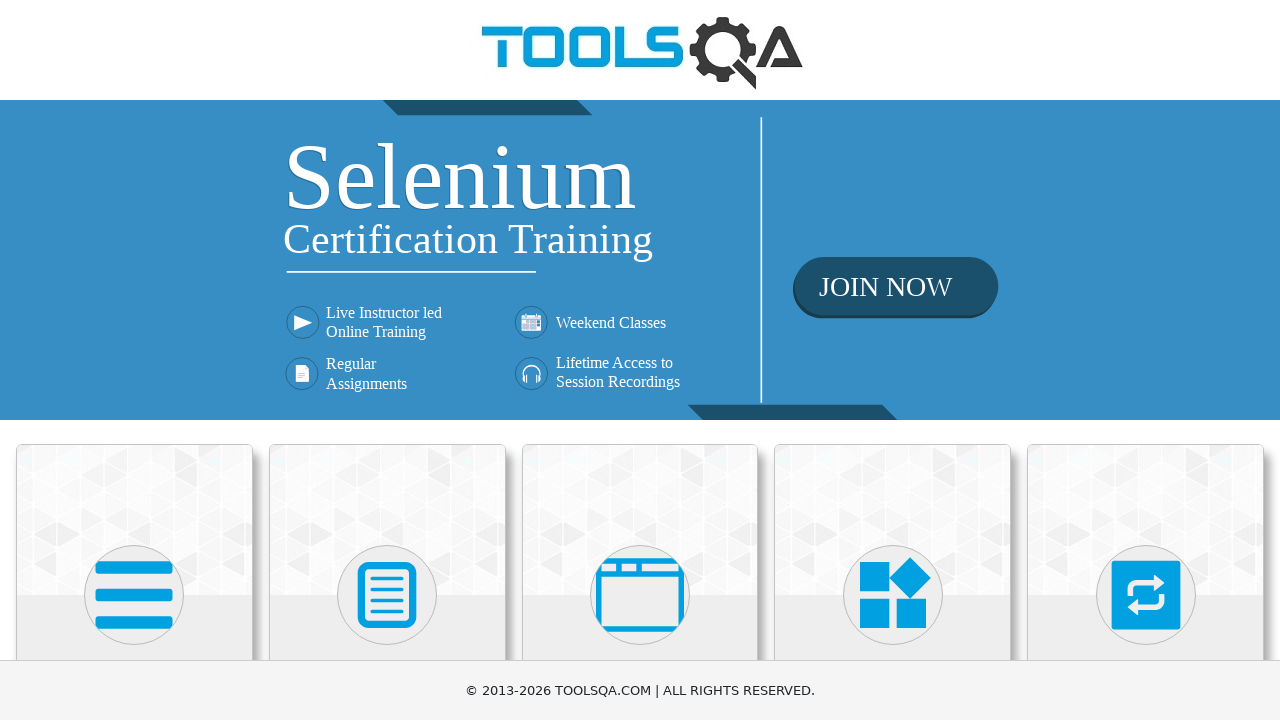

Clicked on Interactions menu card at (1146, 360) on text=Interactions
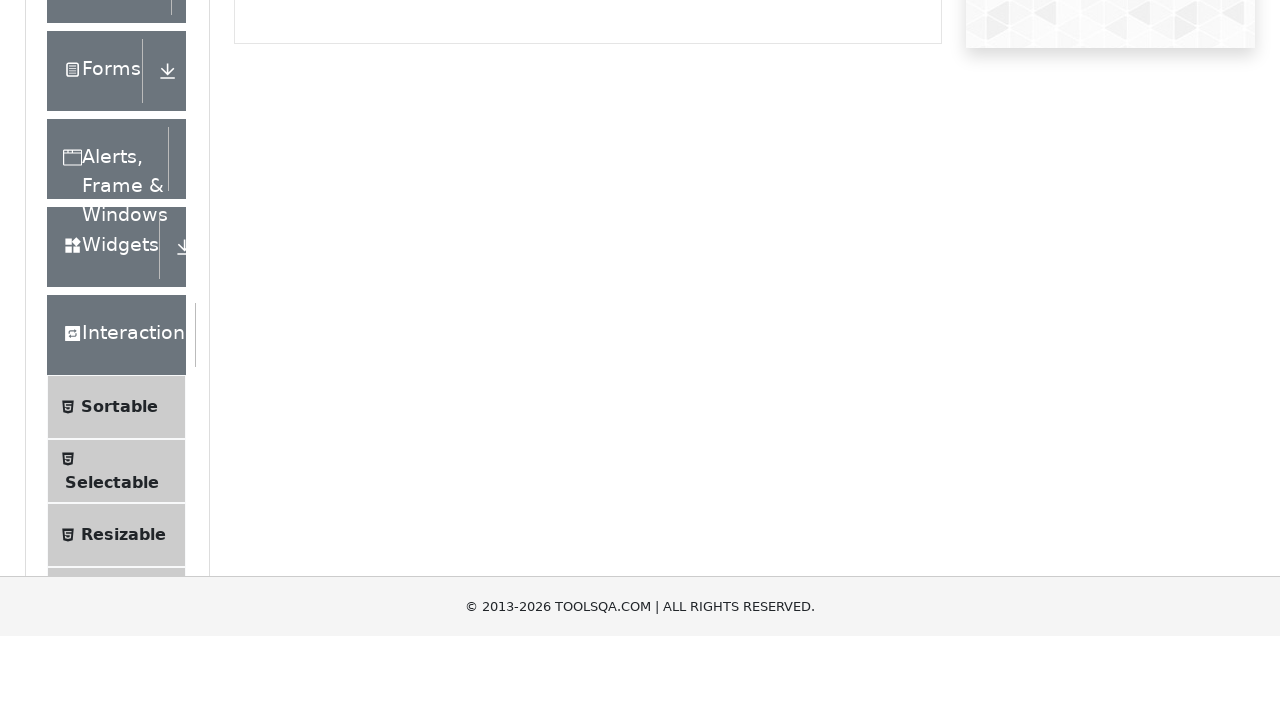

Clicked on Sortable submenu item at (119, 613) on text=Sortable
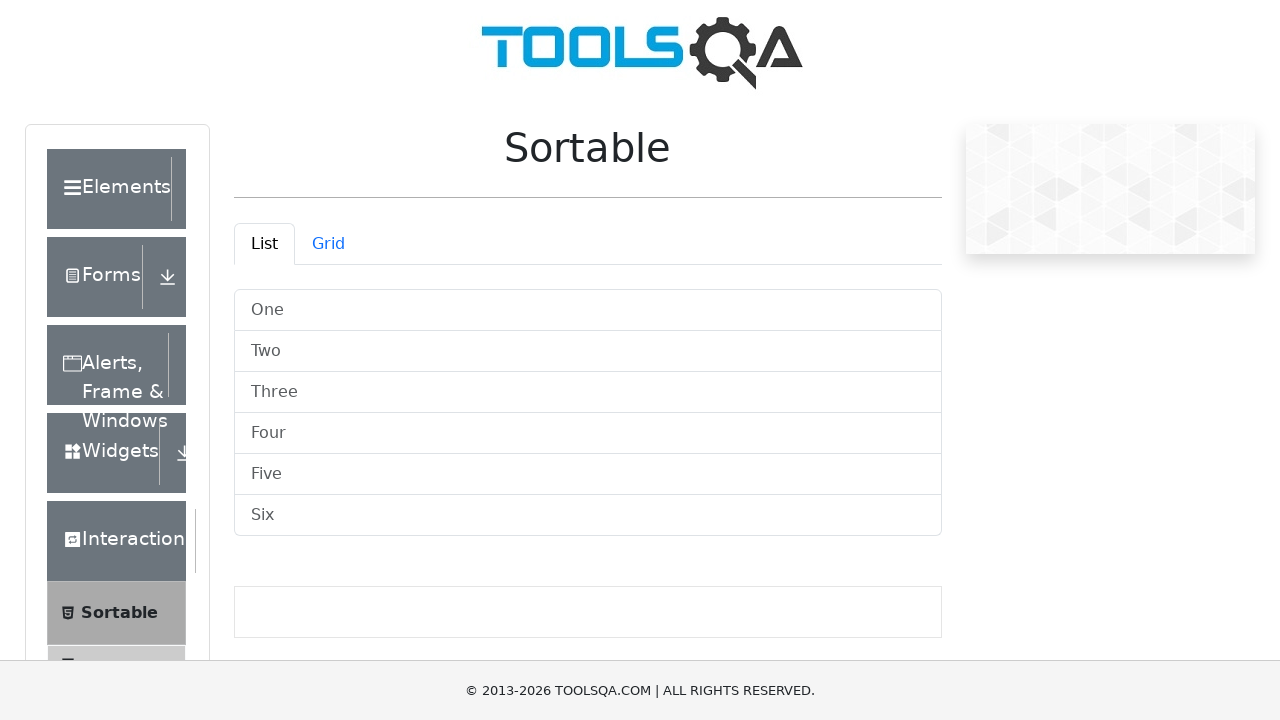

Sortable list loaded and visible
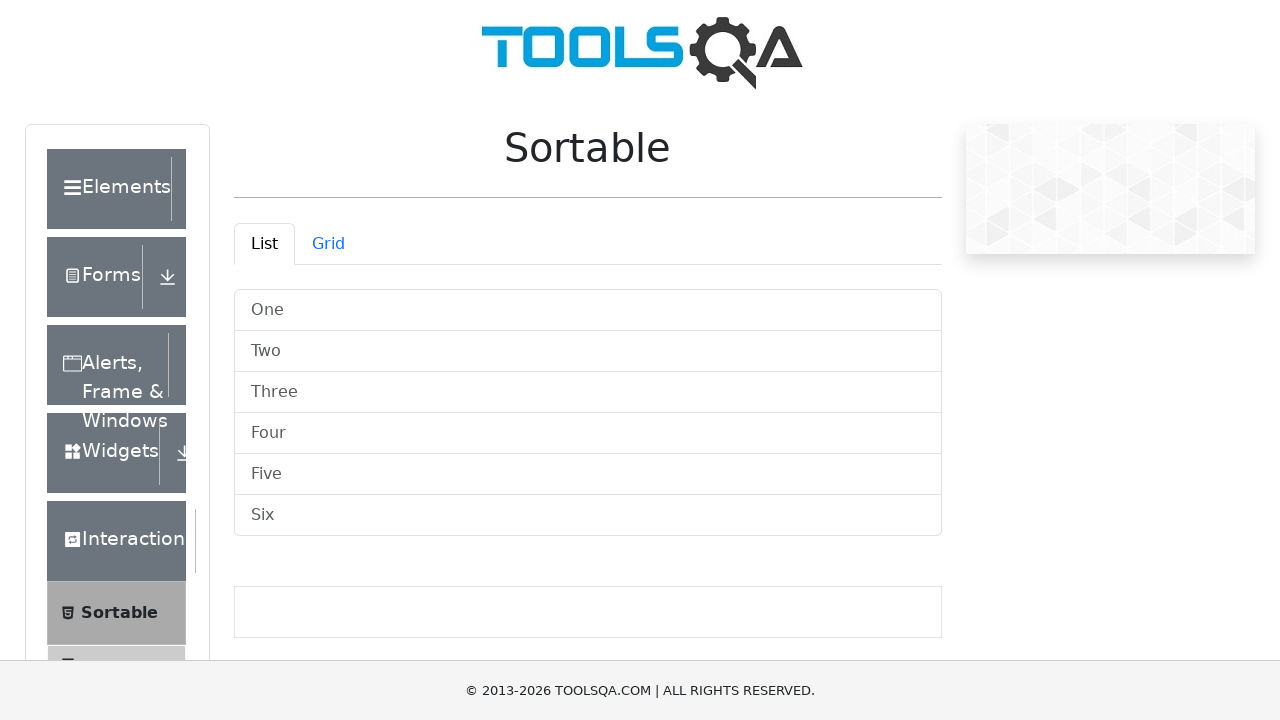

Retrieved 6 sortable list items
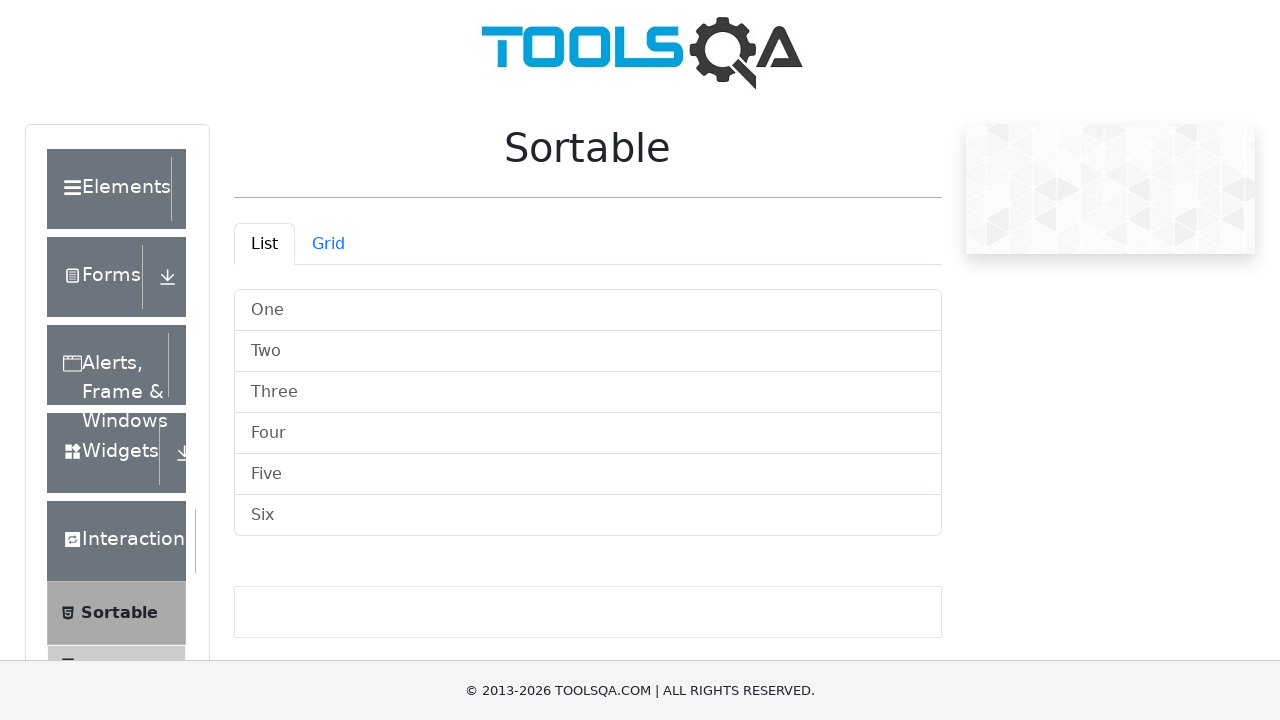

Dragged list item 0 to position 1 at (588, 352)
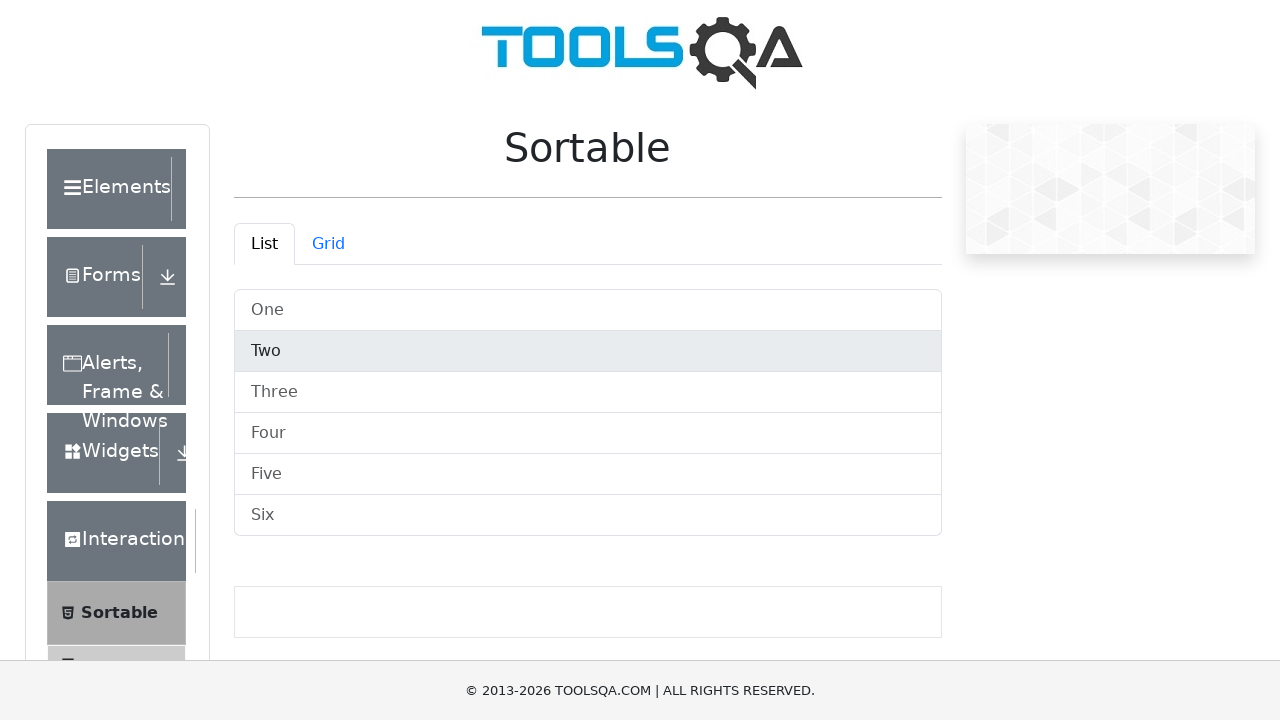

Waited 1 second before next drag operation
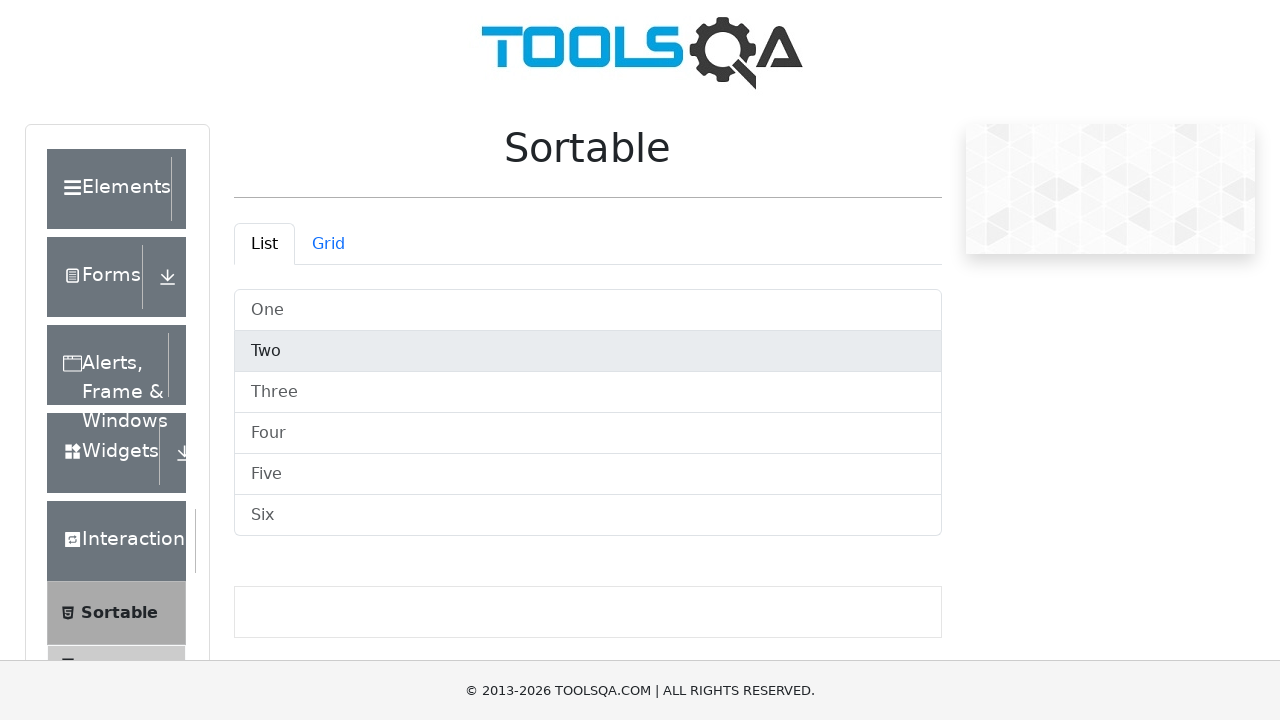

Dragged list item 1 to position 2 at (588, 392)
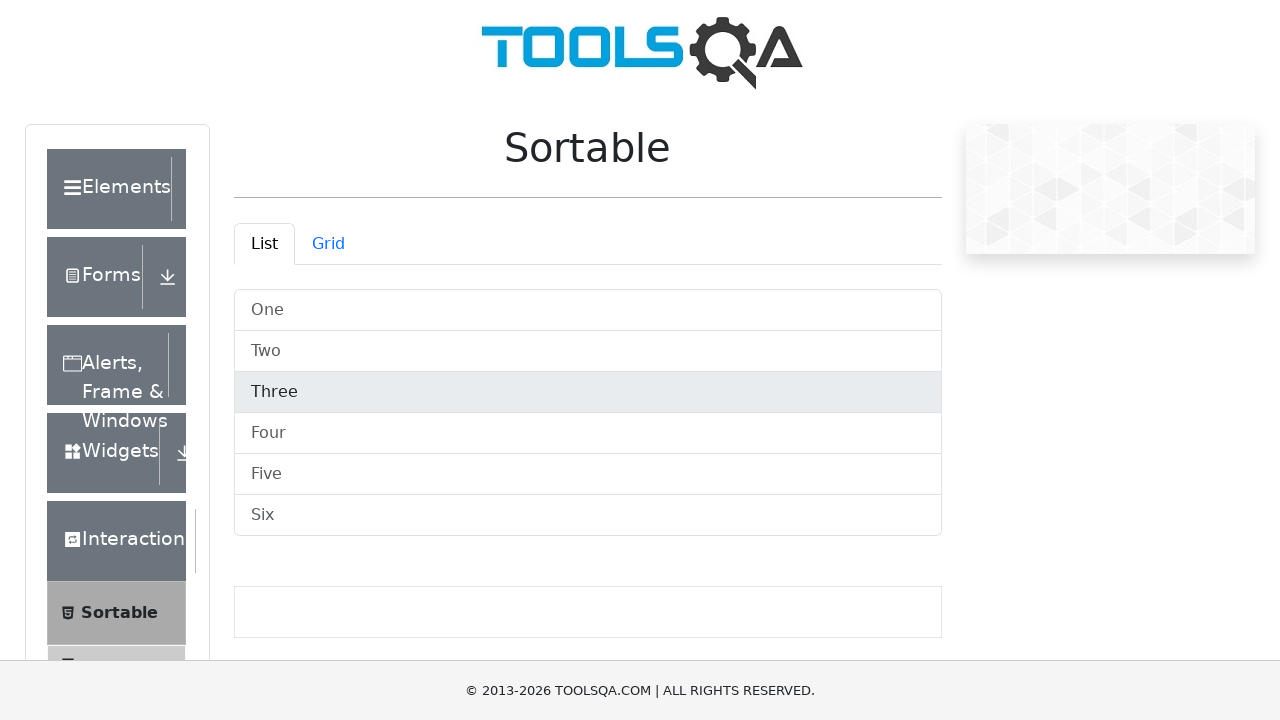

Waited 1 second before next drag operation
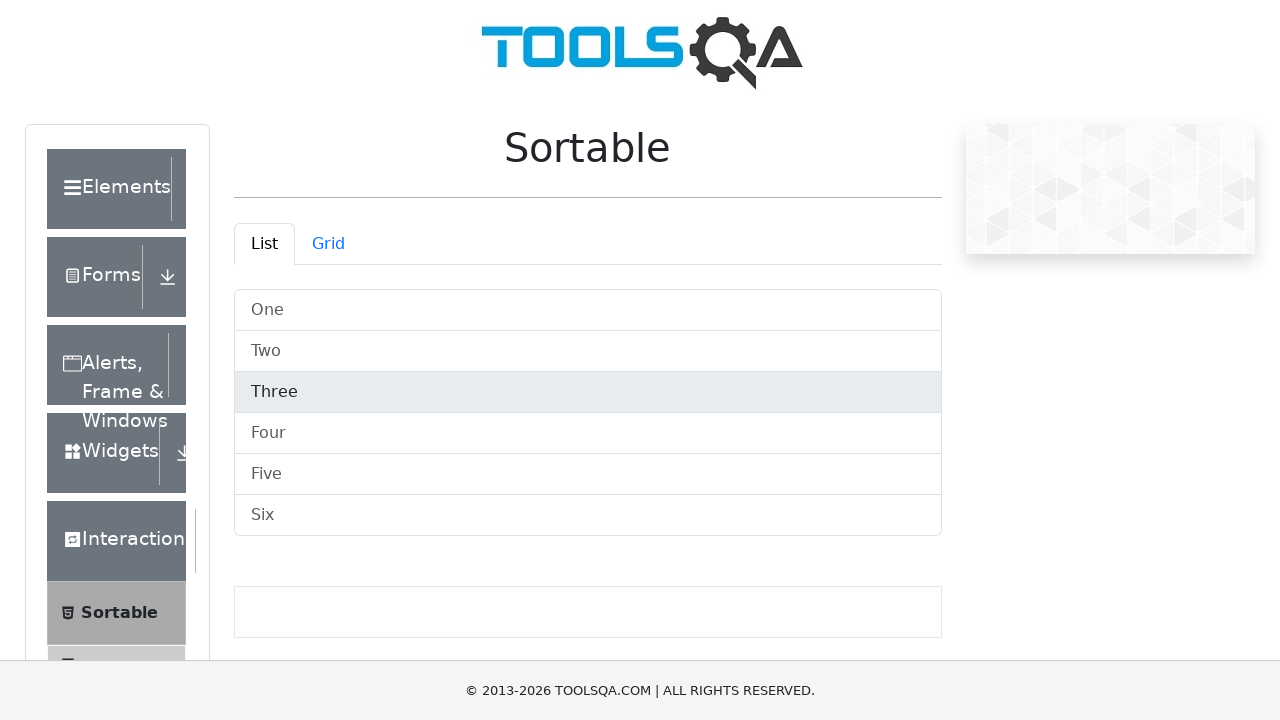

Dragged list item 2 to position 3 at (588, 434)
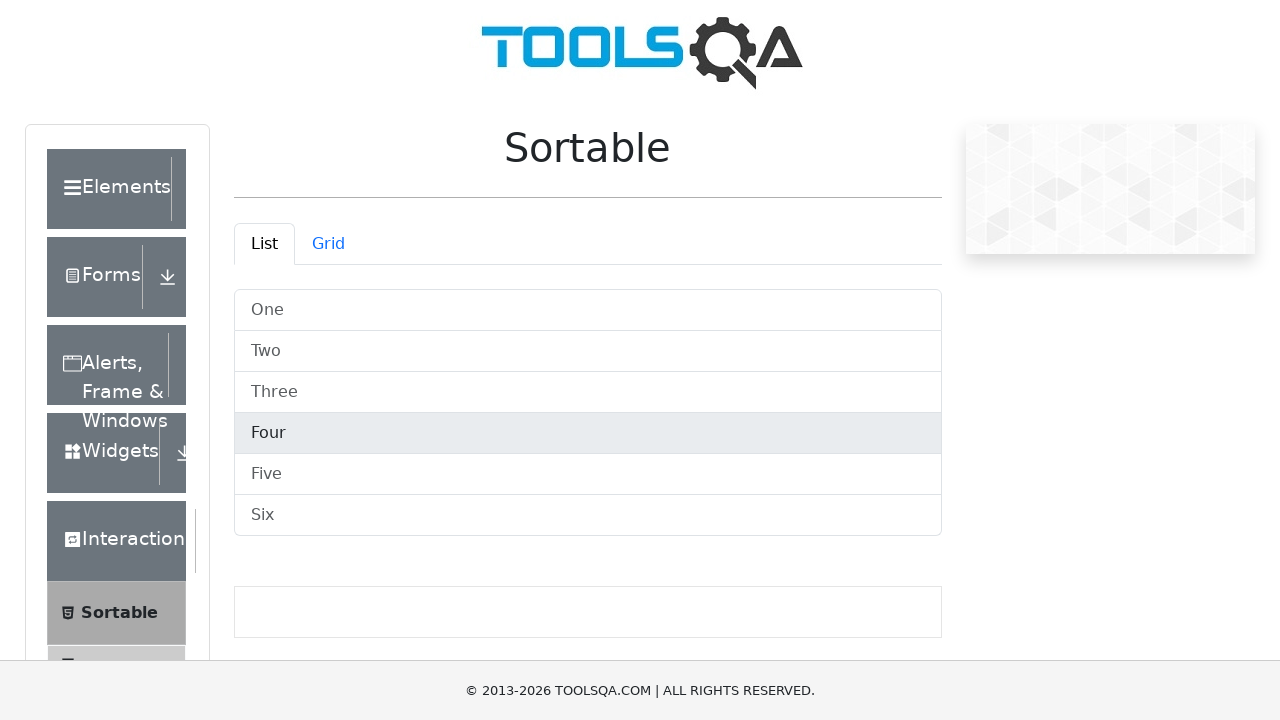

Waited 1 second before next drag operation
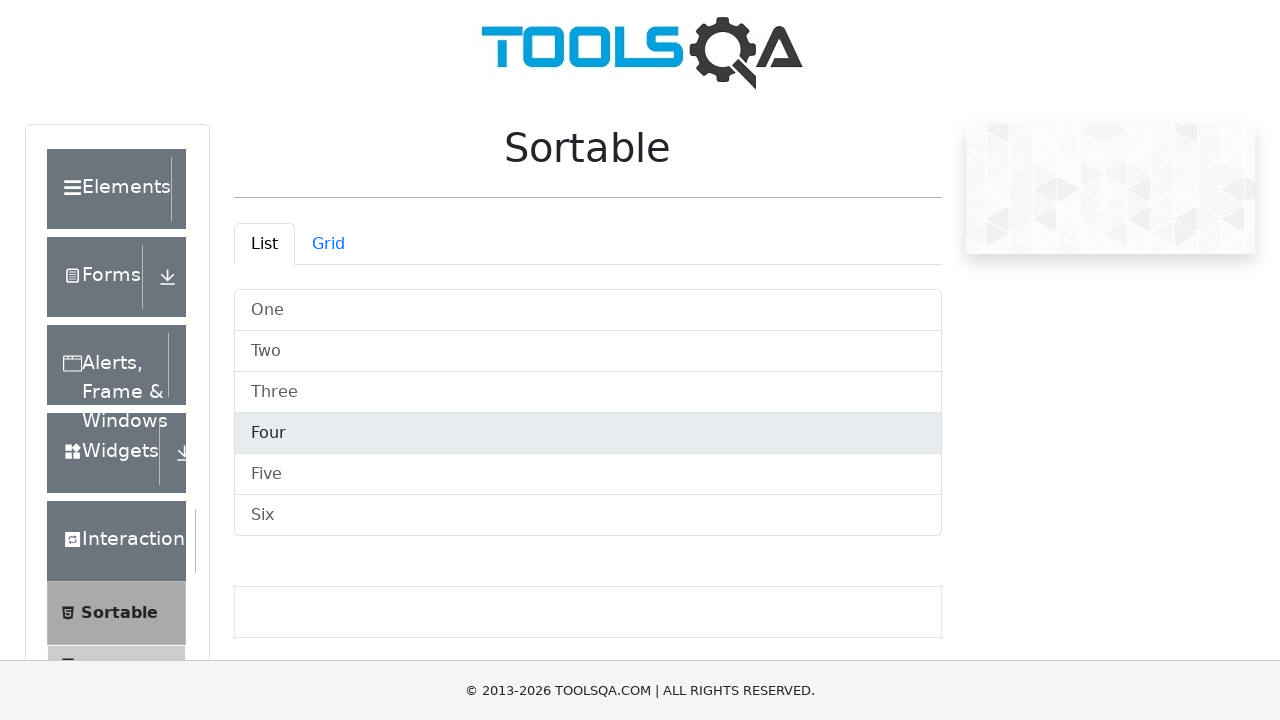

Dragged list item 3 to position 4 at (588, 474)
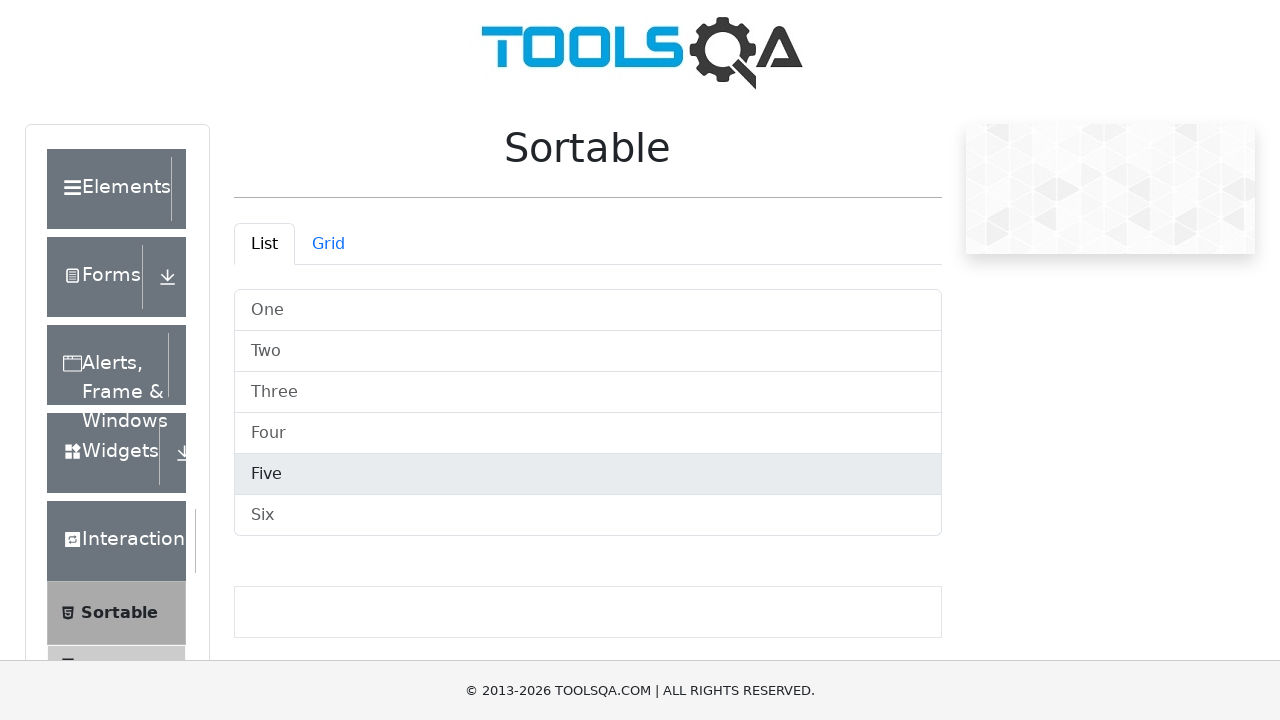

Waited 1 second before next drag operation
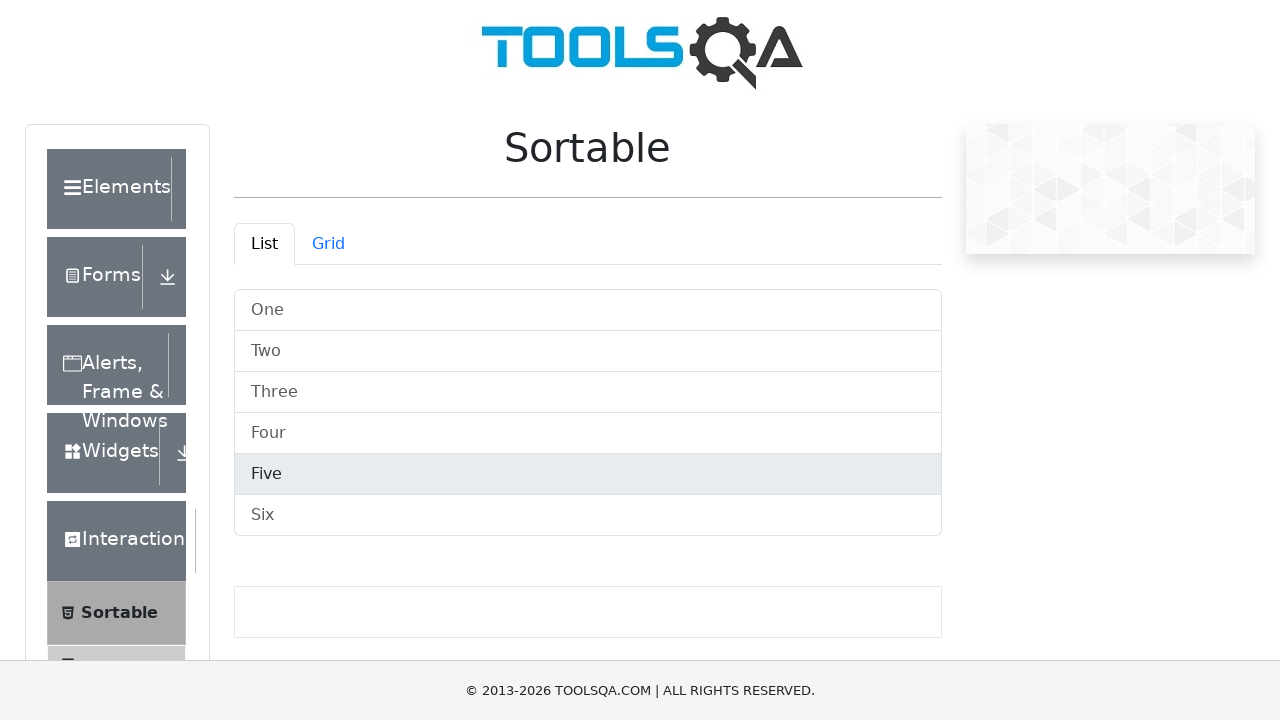

Dragged list item 4 to position 5 at (588, 516)
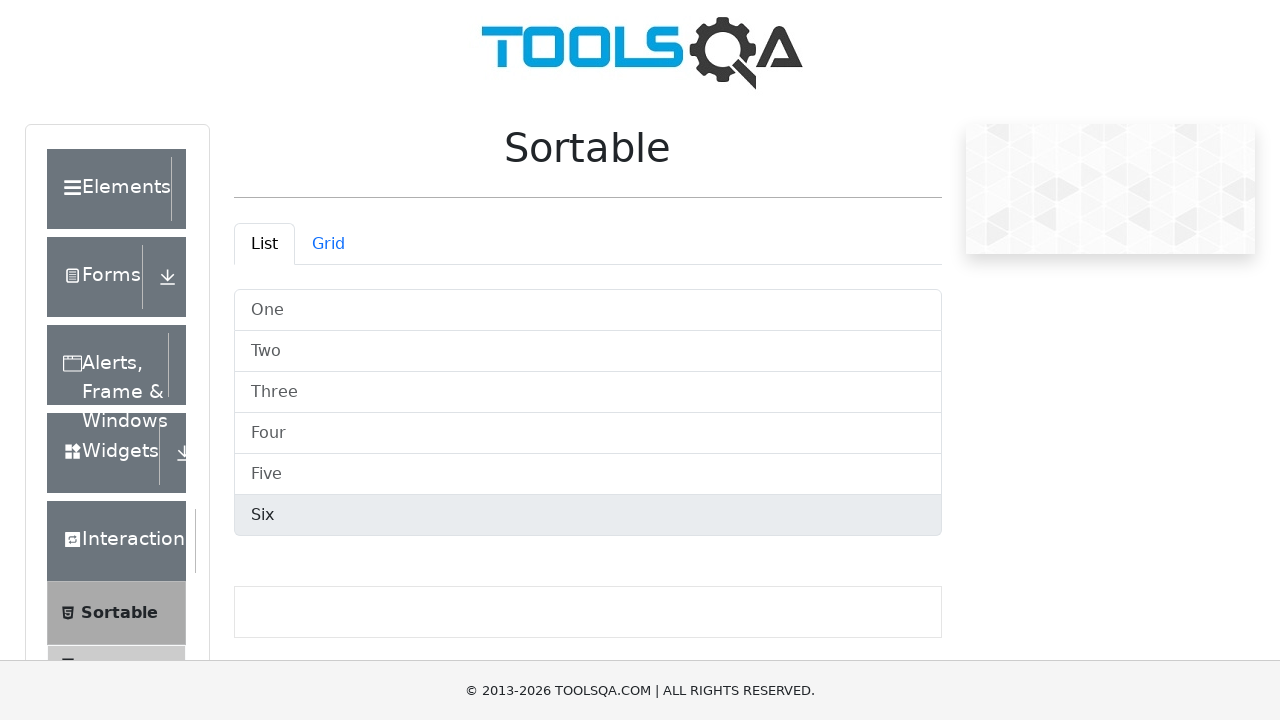

Waited 1 second before next drag operation
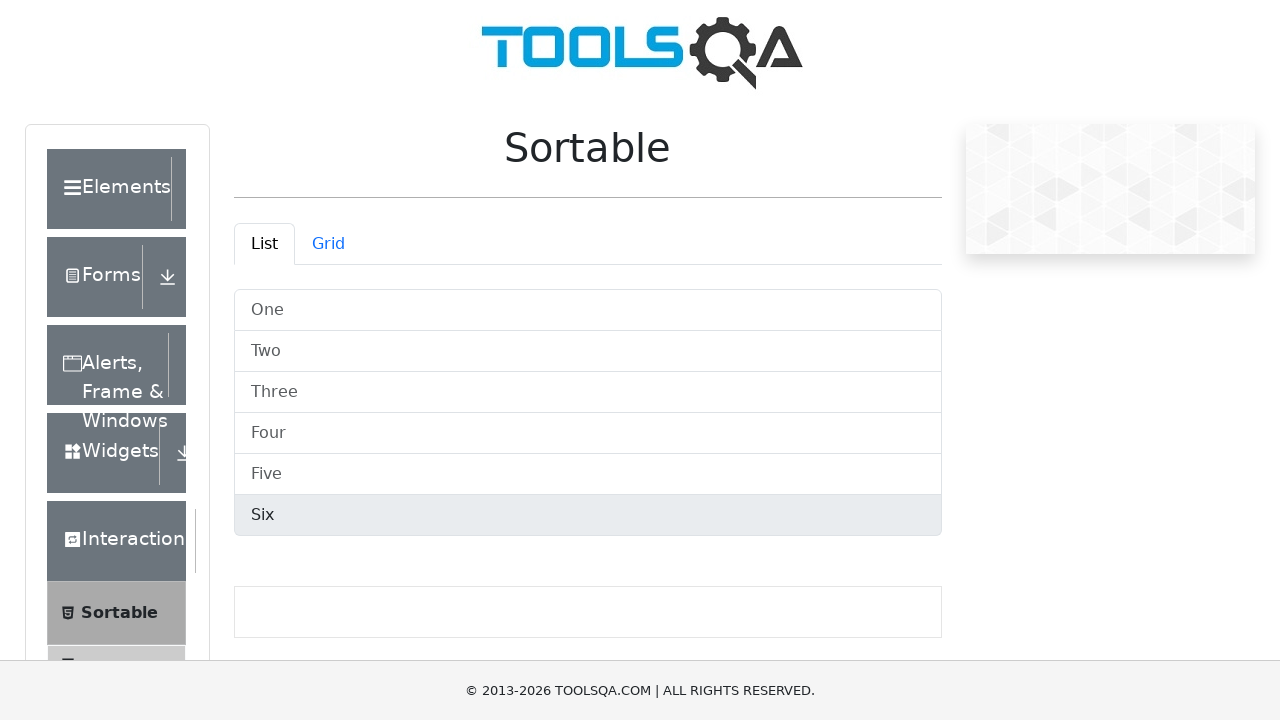

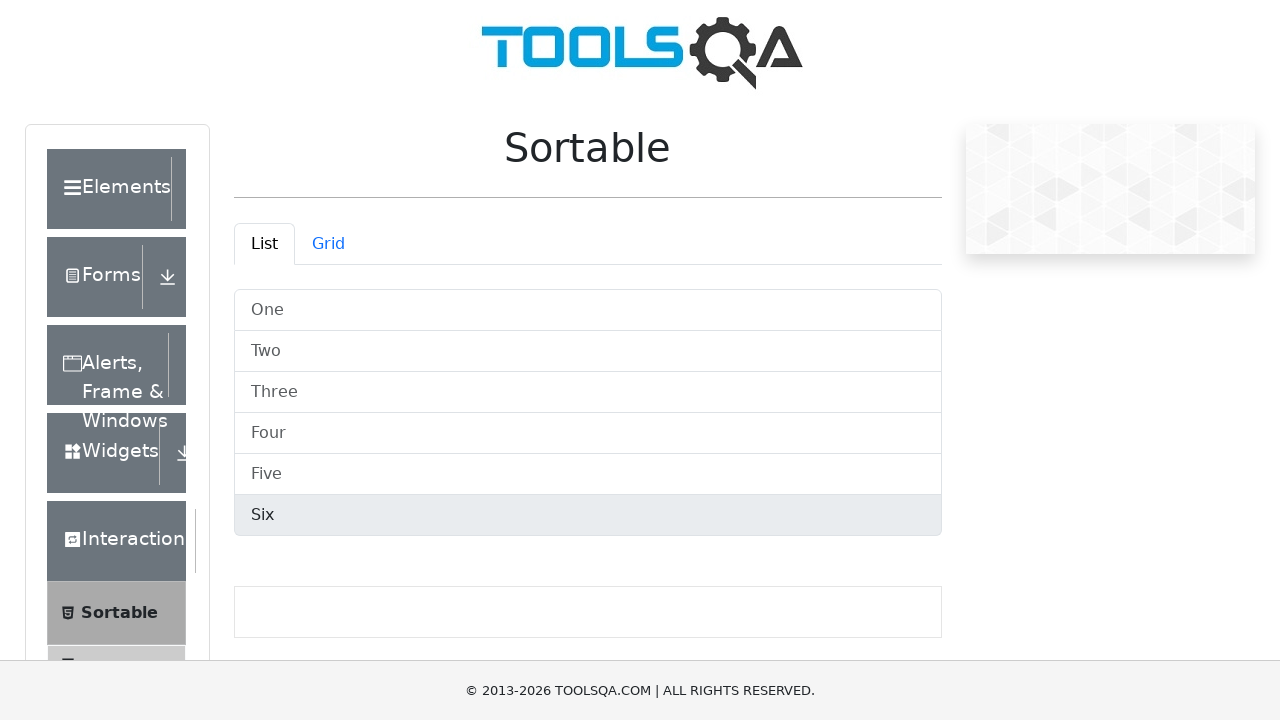